Tests JavaScript alert functionality by clicking a button that triggers a JS alert, accepting the alert, and verifying the result message is displayed.

Starting URL: https://the-internet.herokuapp.com/javascript_alerts

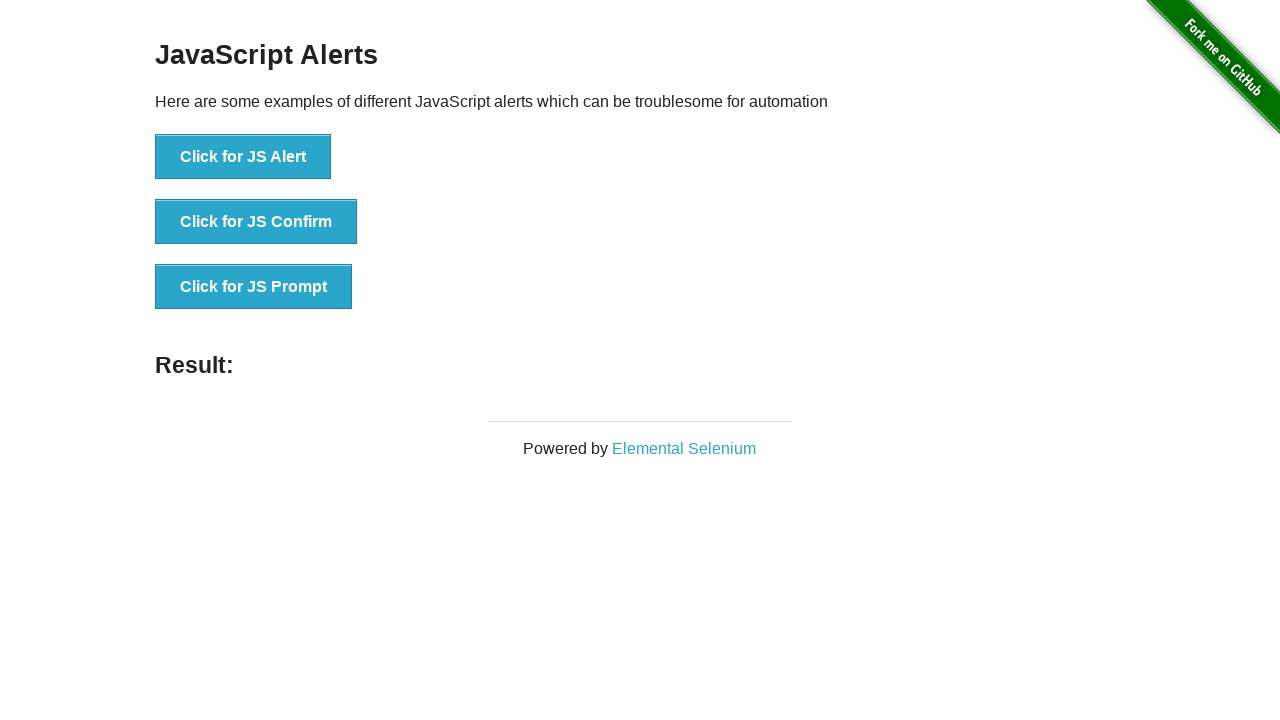

Waited for JavaScript Alerts heading to be visible
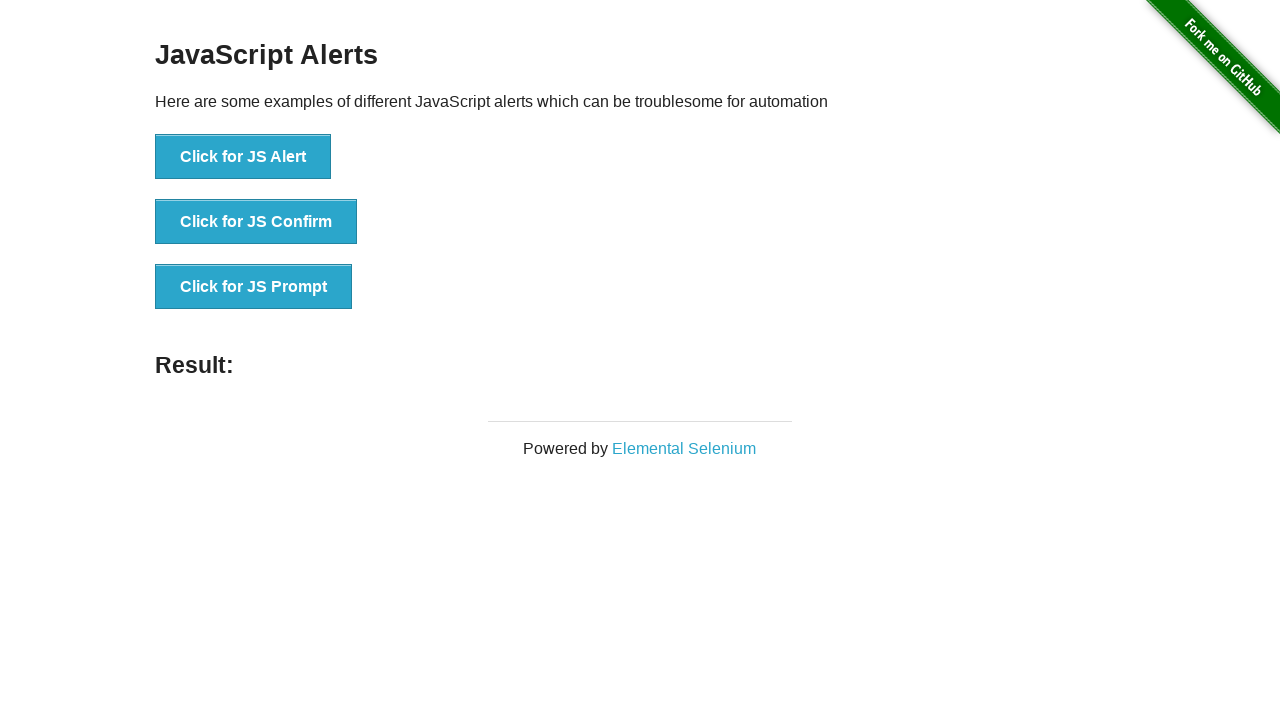

Clicked button to trigger JS Alert at (243, 157) on xpath=//button[text()='Click for JS Alert']
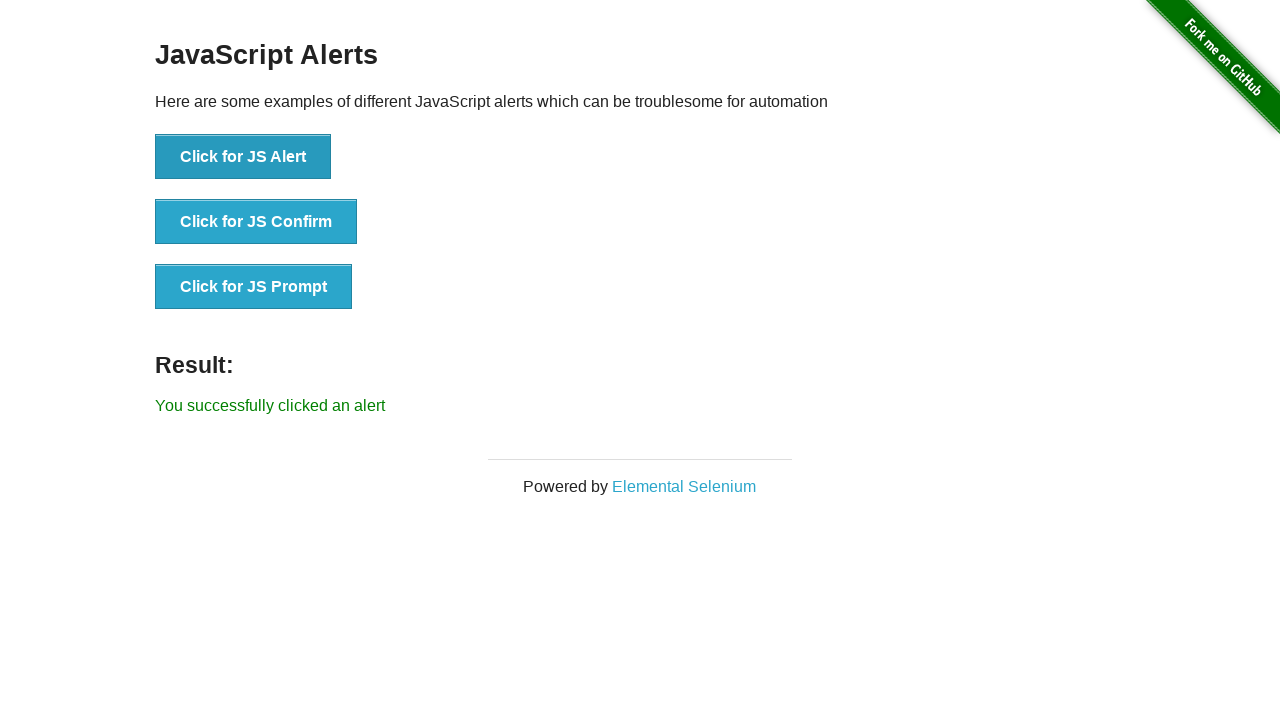

Set up dialog handler to accept alert
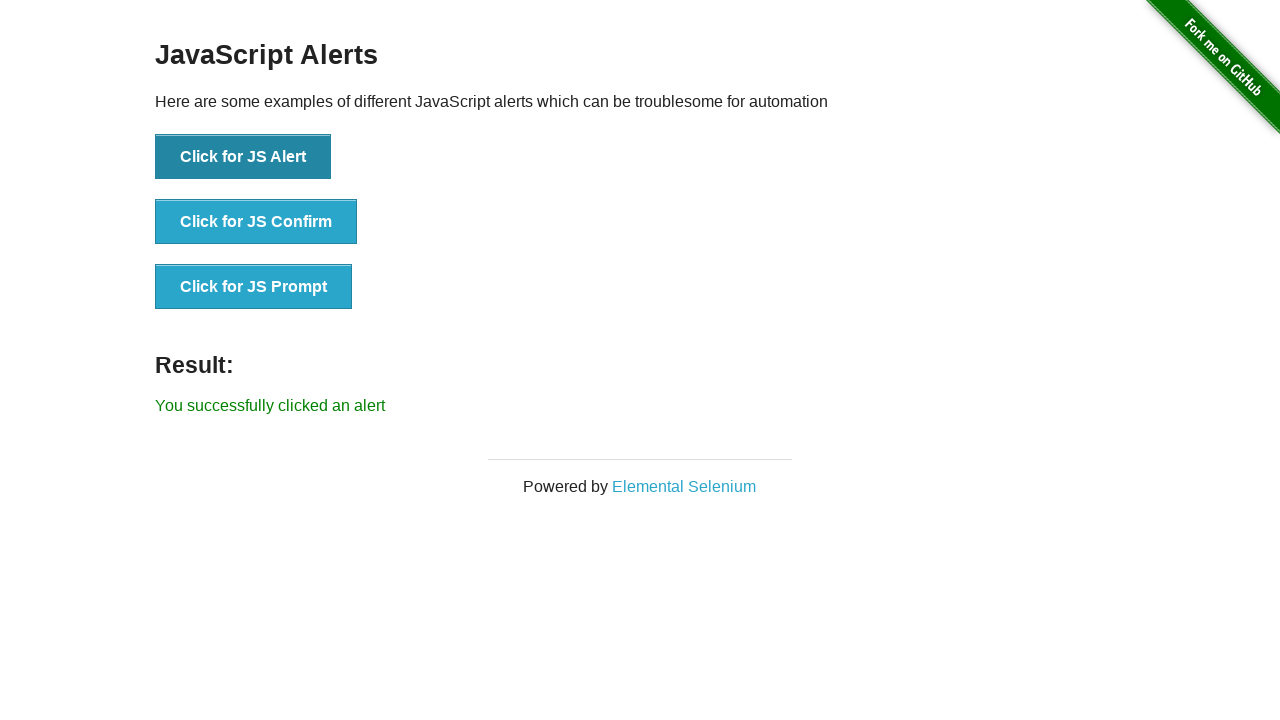

Verified result message is displayed after accepting alert
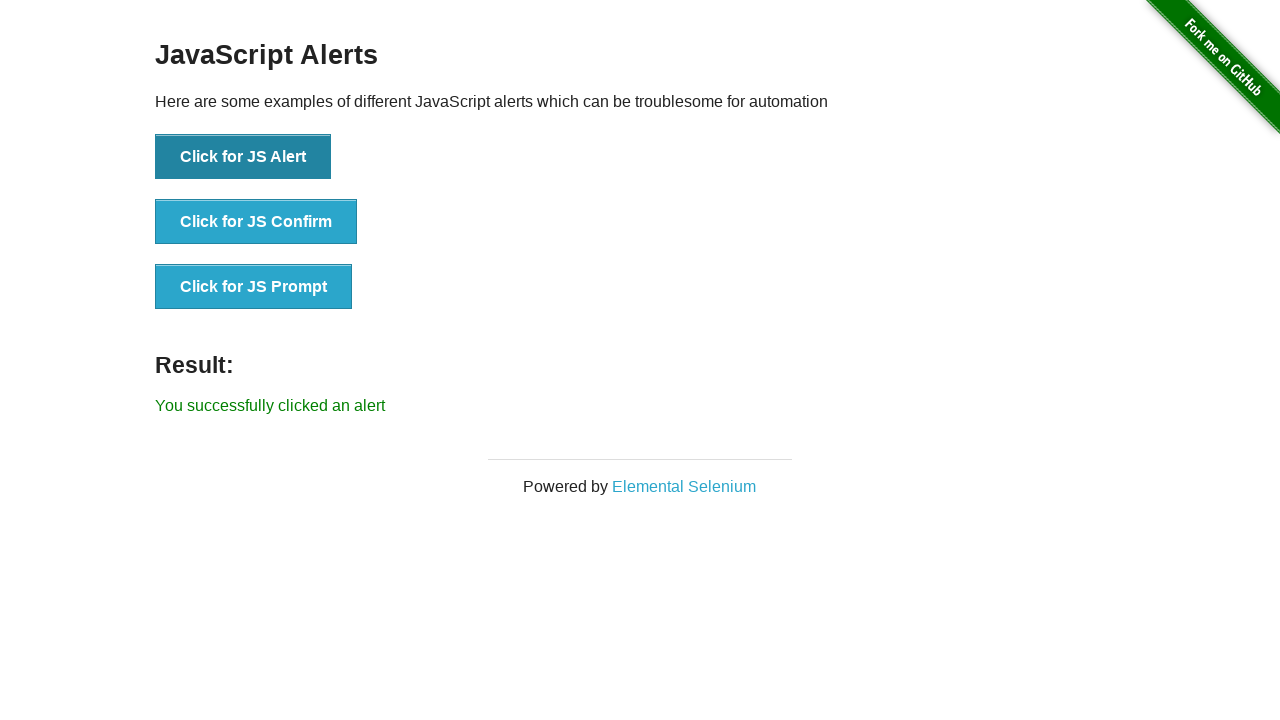

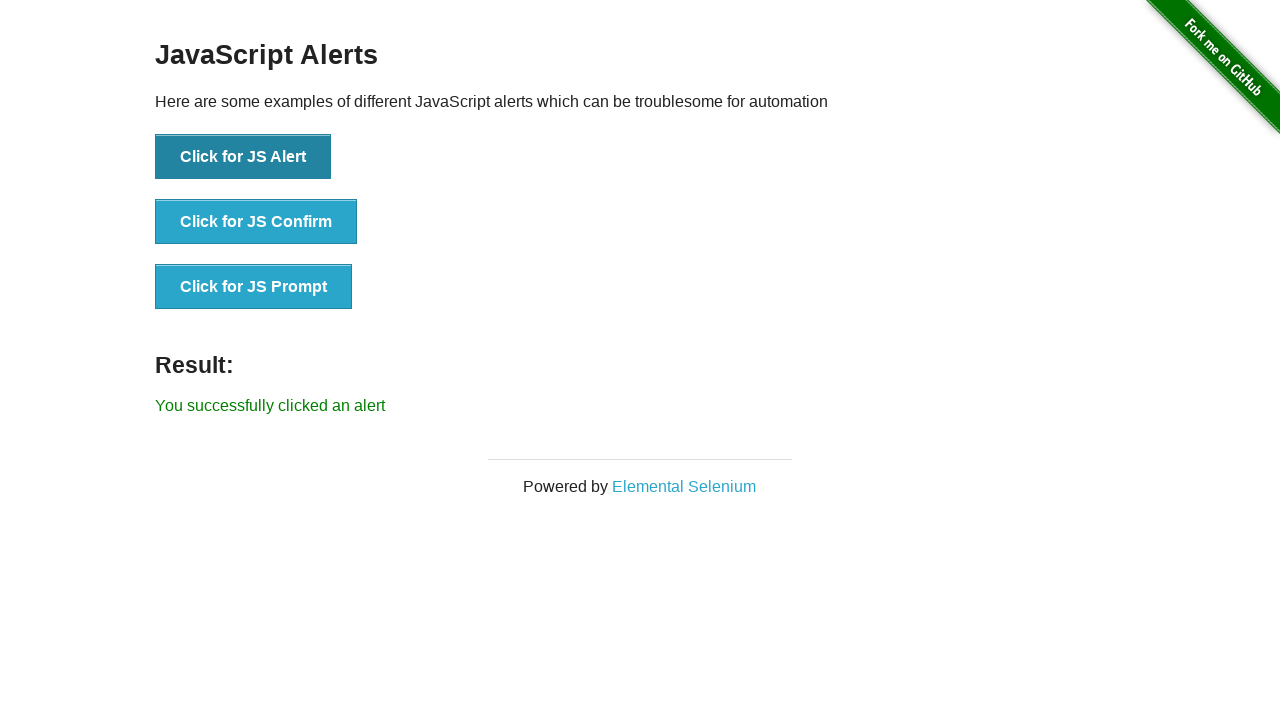